Tests keyboard key press functionality by sending space and left arrow keys to the page and verifying the displayed result text shows the correct key was pressed

Starting URL: http://the-internet.herokuapp.com/key_presses

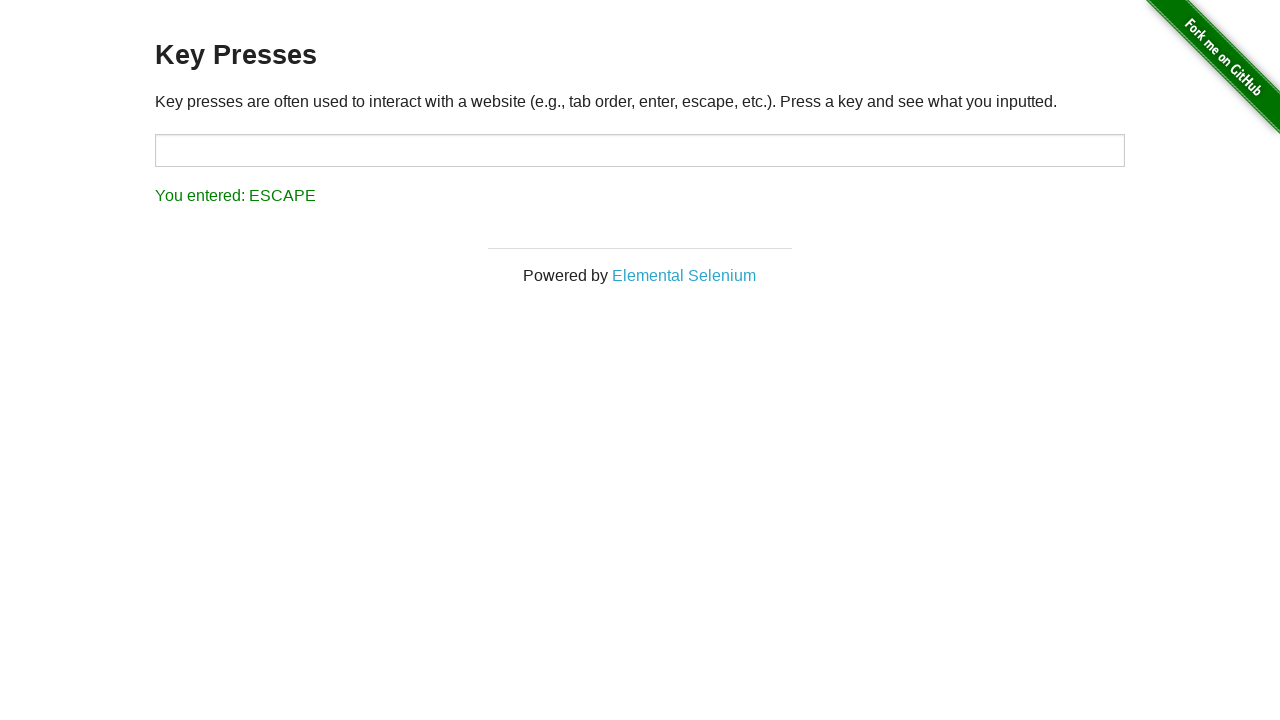

Pressed Space key on target element on #target
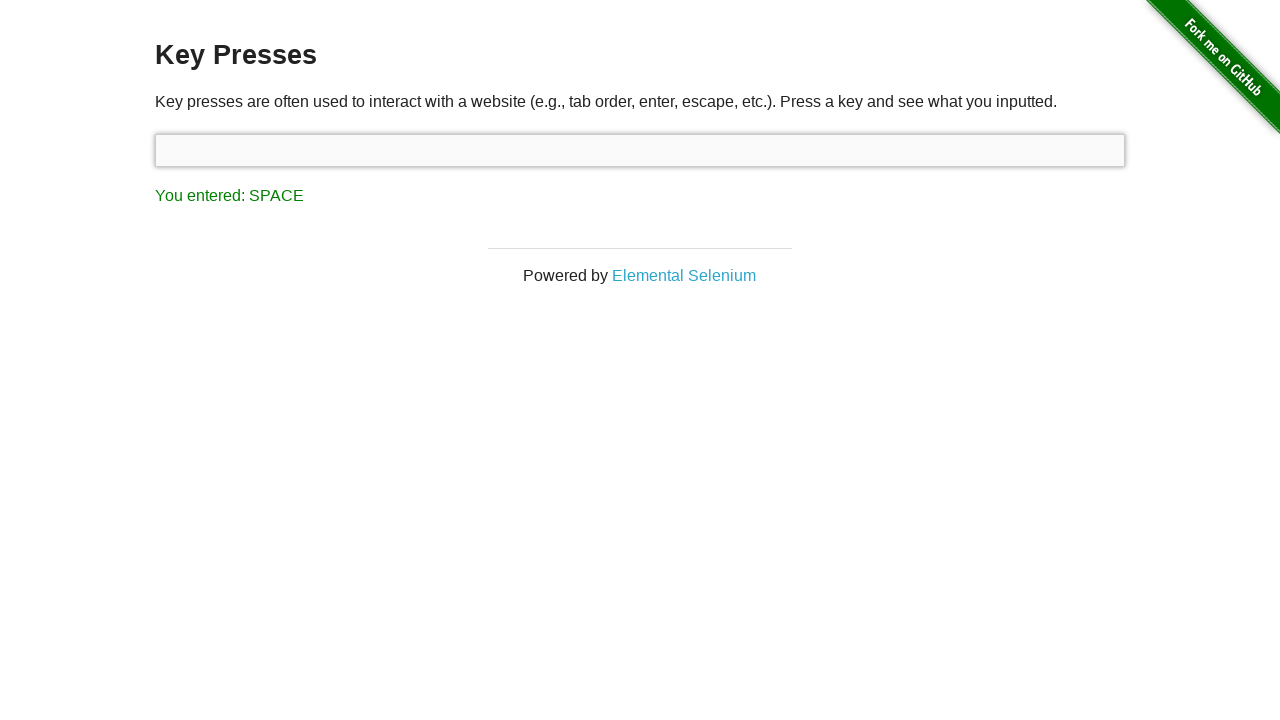

Result element loaded after Space key press
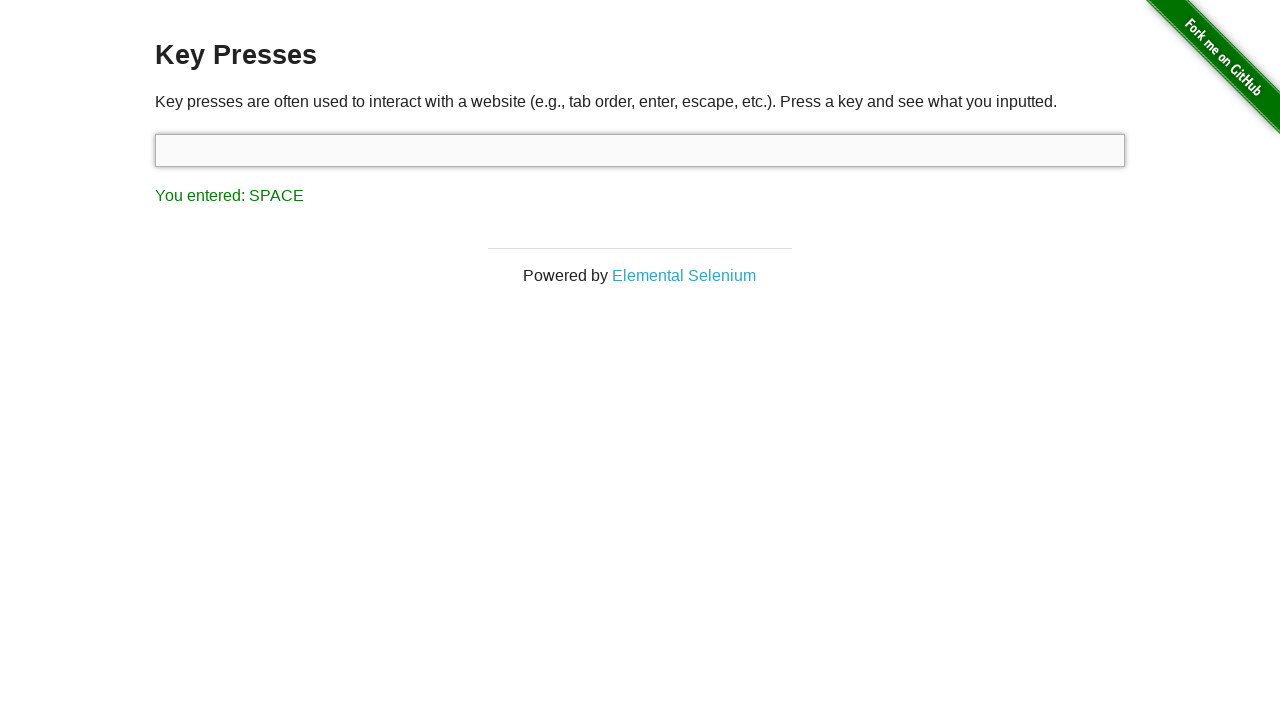

Verified result text shows 'You entered: SPACE'
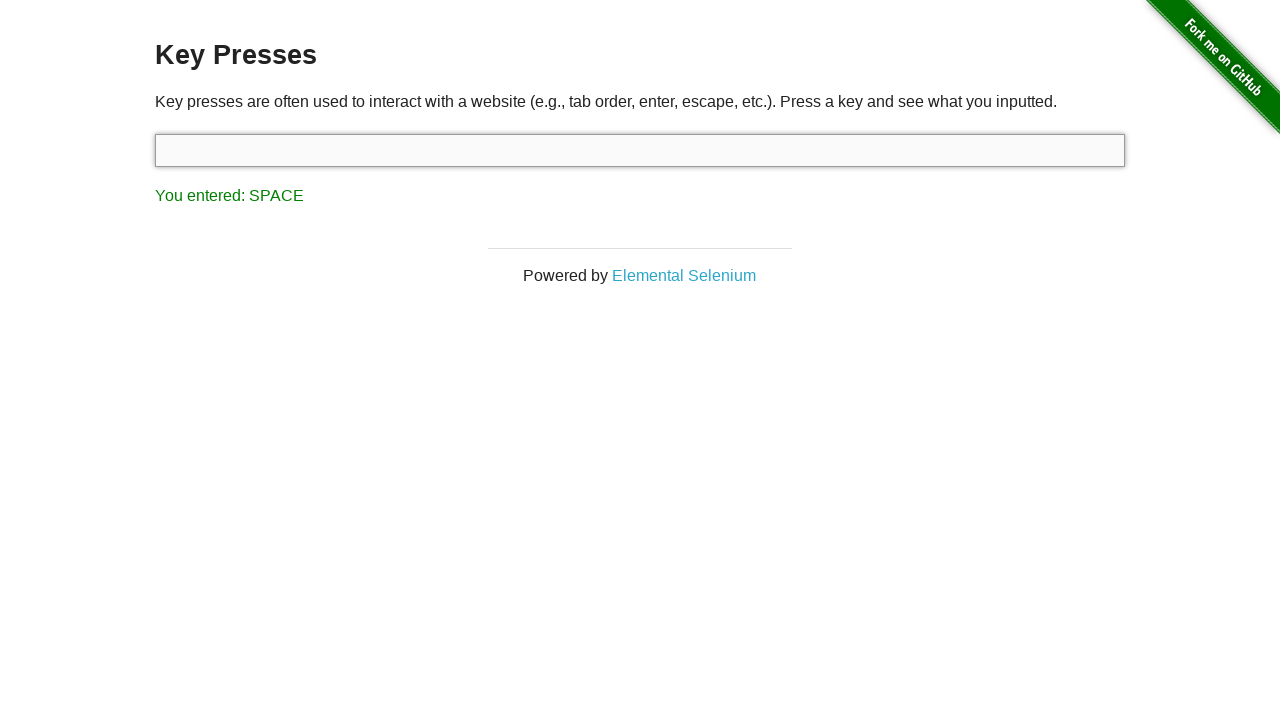

Pressed ArrowLeft key
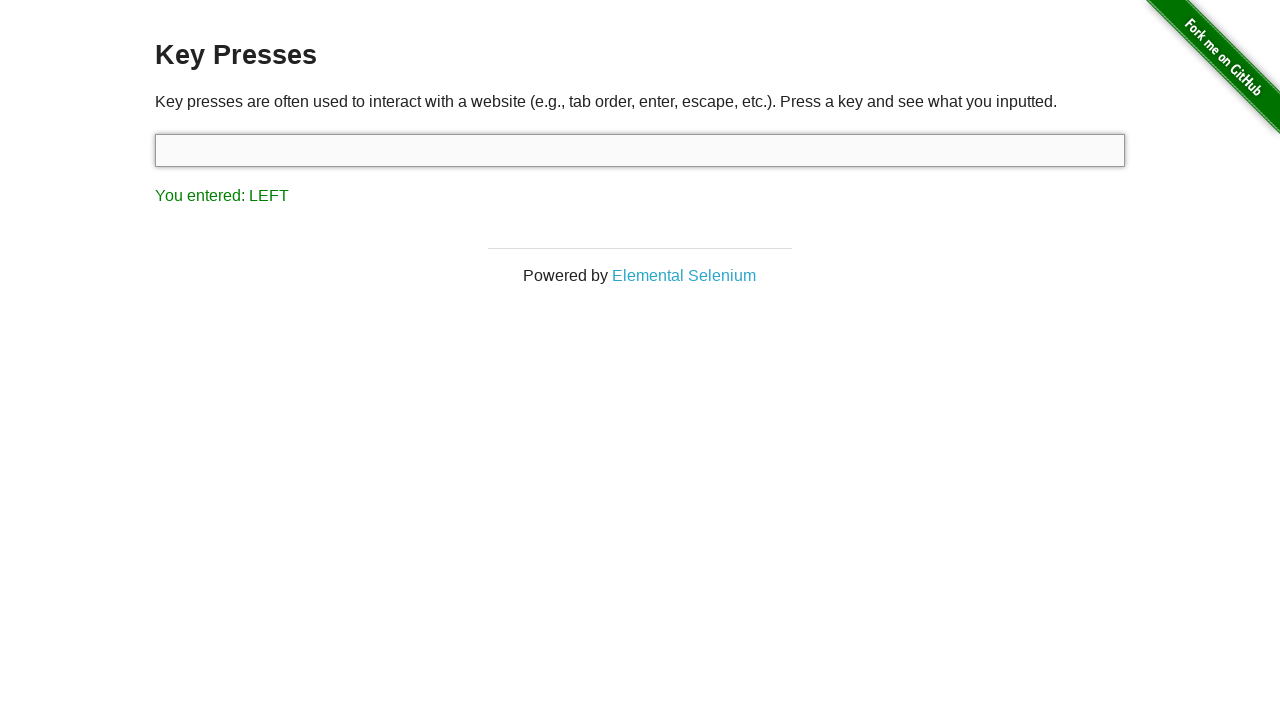

Verified result text shows 'You entered: LEFT'
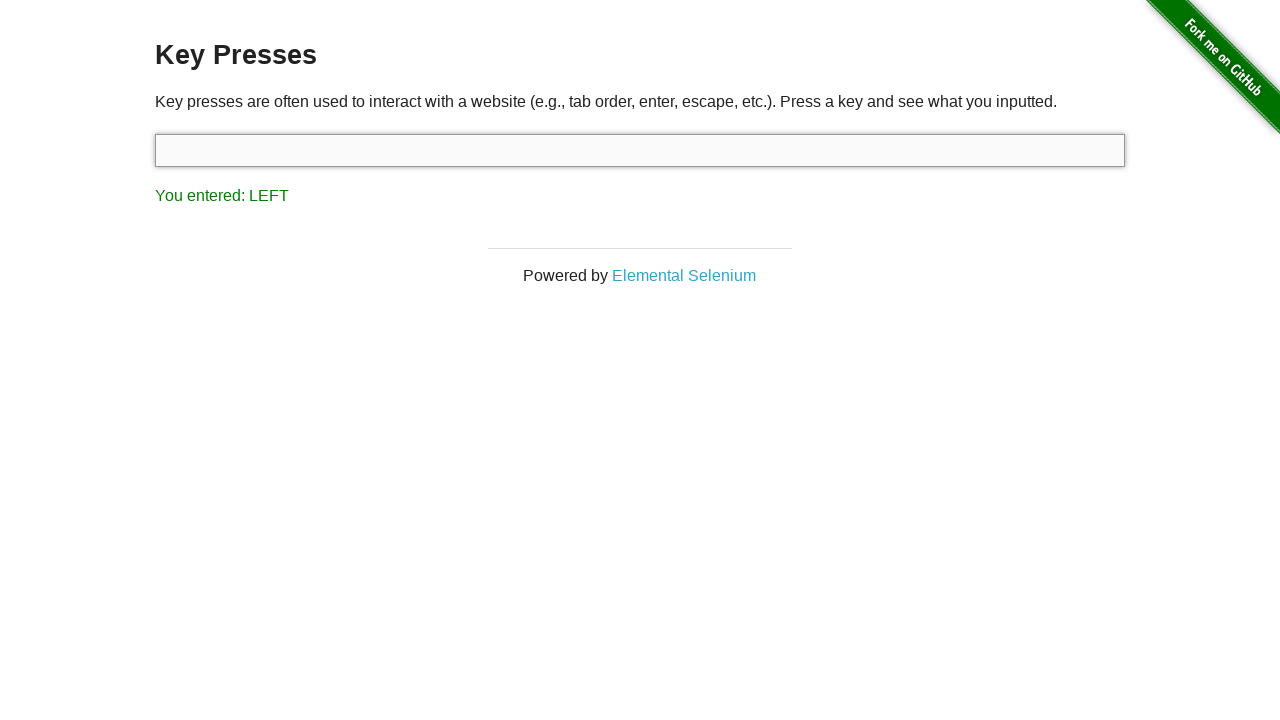

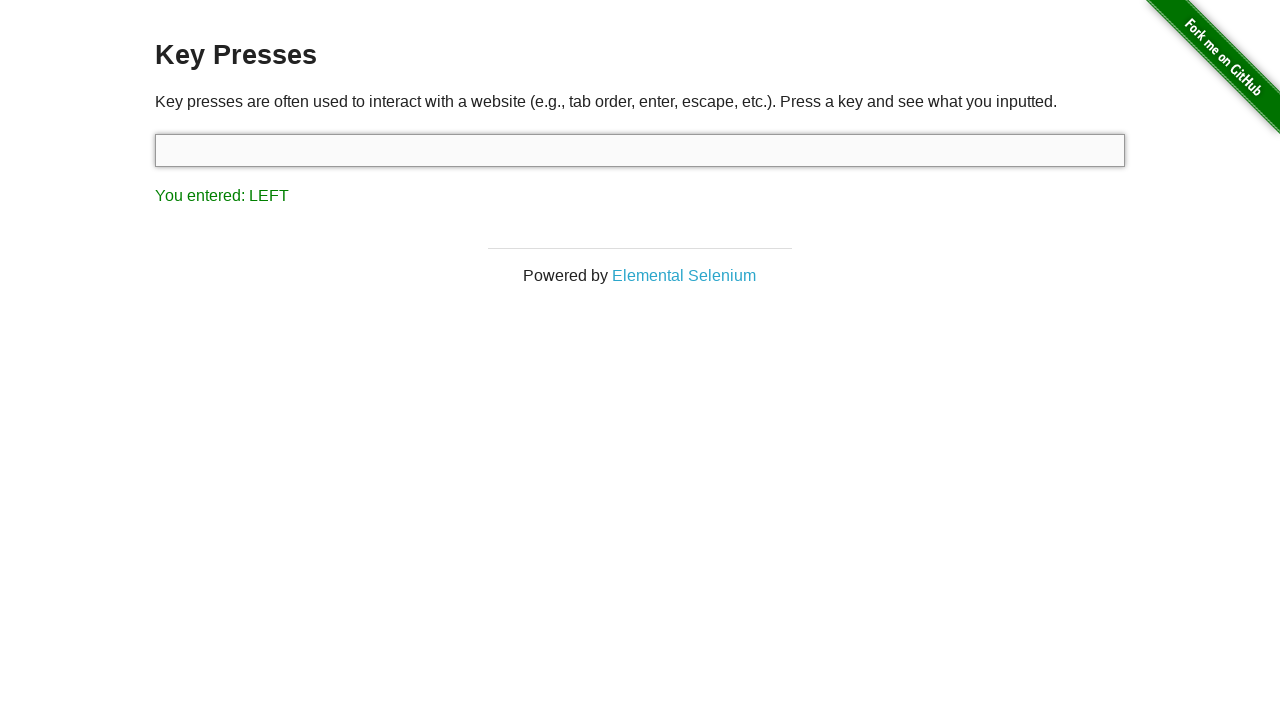